Tests JavaScript confirm dialog by clicking the JS Confirm button and accepting the dialog

Starting URL: https://the-internet.herokuapp.com/javascript_alerts

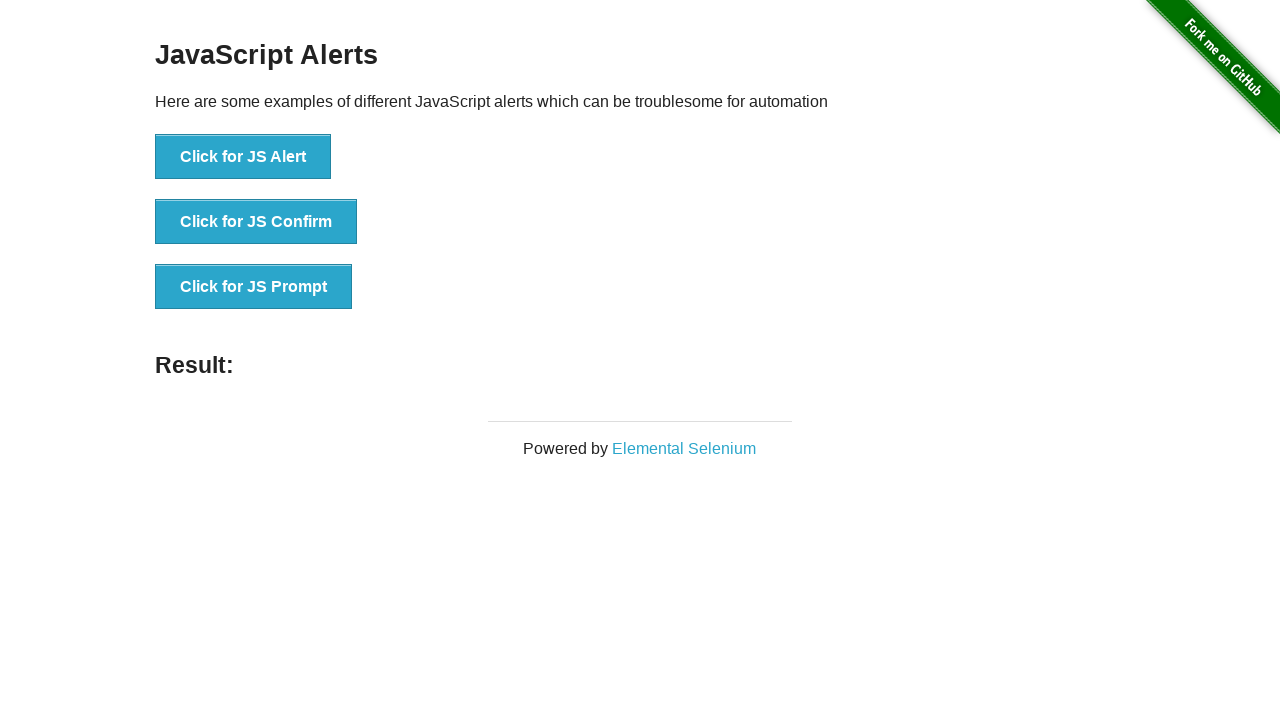

Set up dialog handler to accept confirm dialogs
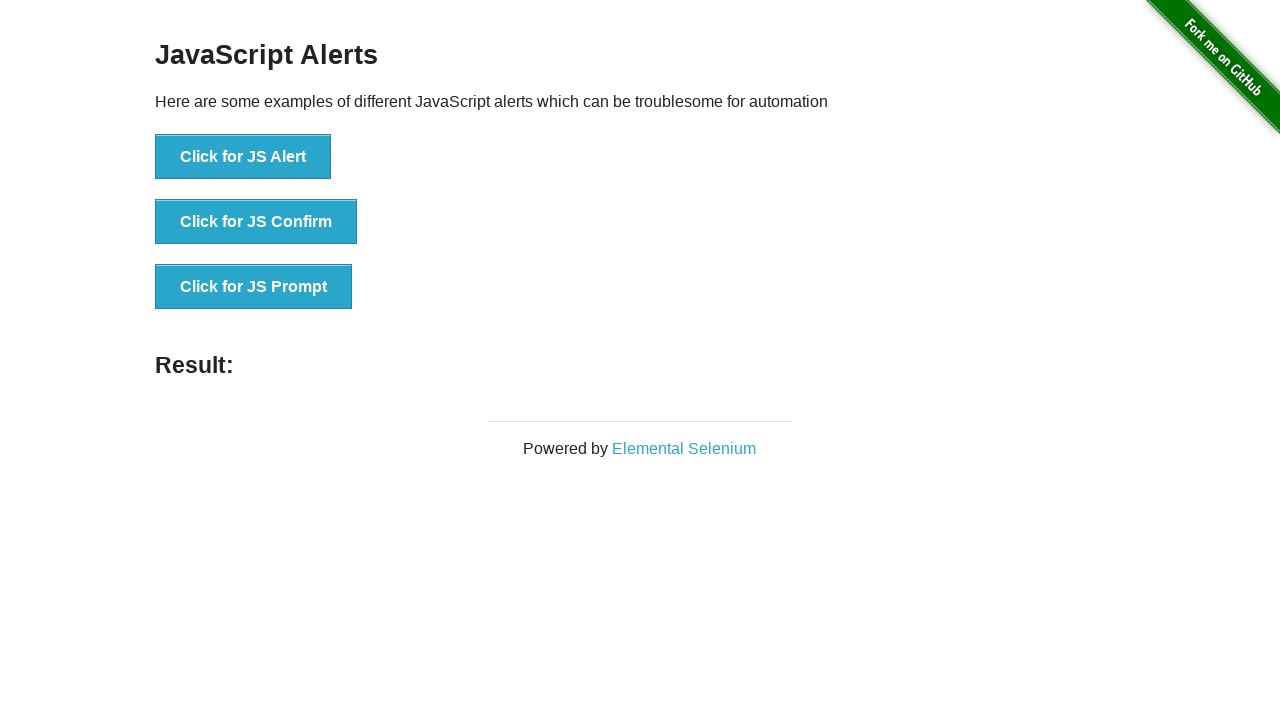

Clicked JS Confirm button at (256, 222) on xpath=//button[.='Click for JS Confirm']
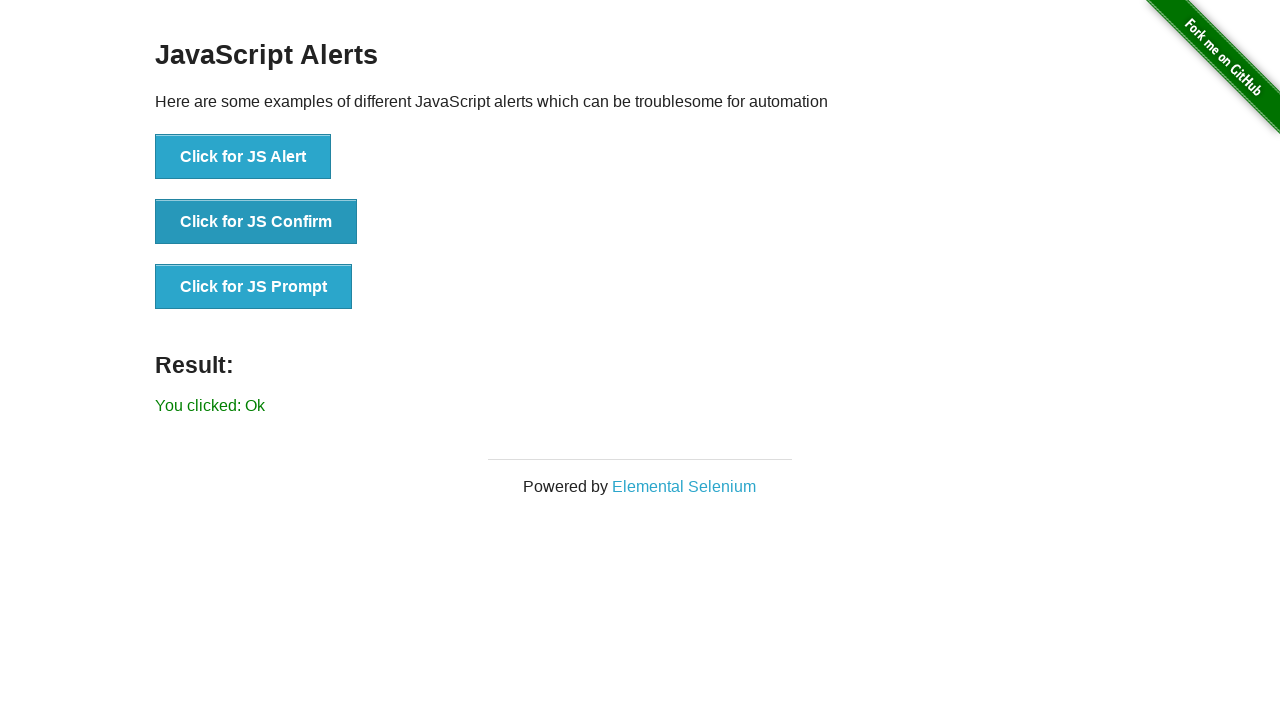

Verified that confirm dialog was accepted and result shows 'You clicked: Ok'
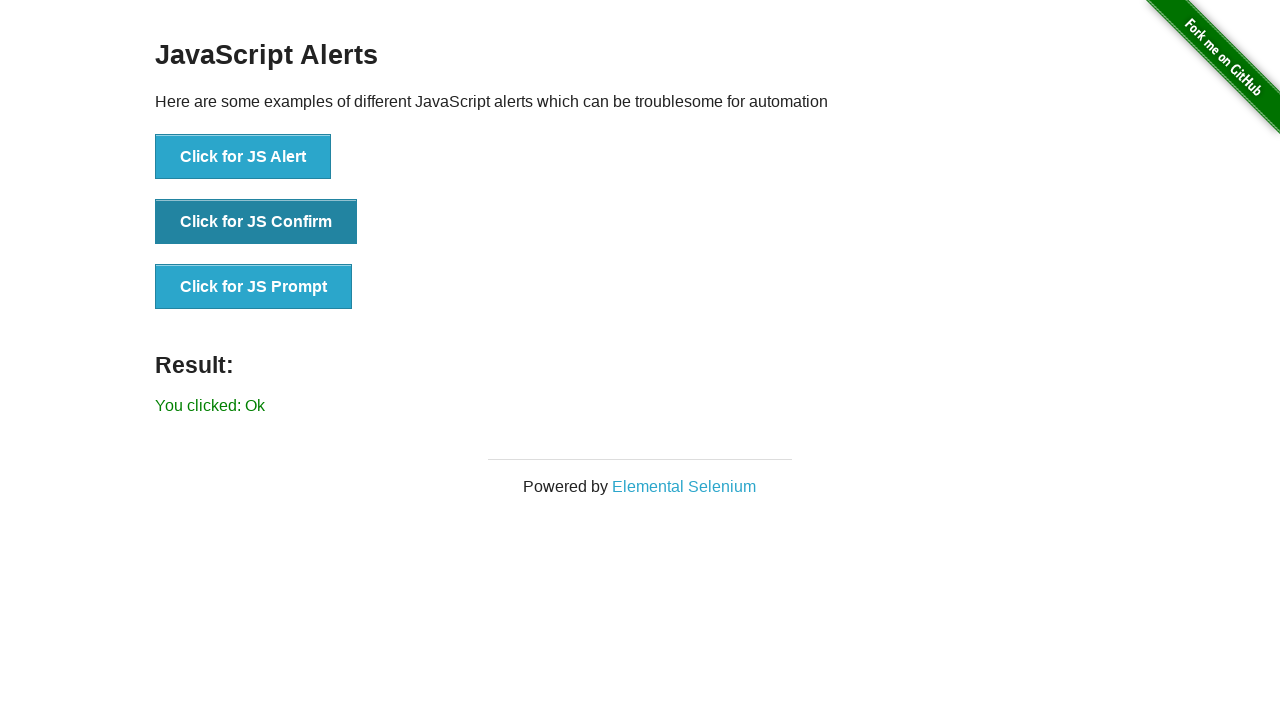

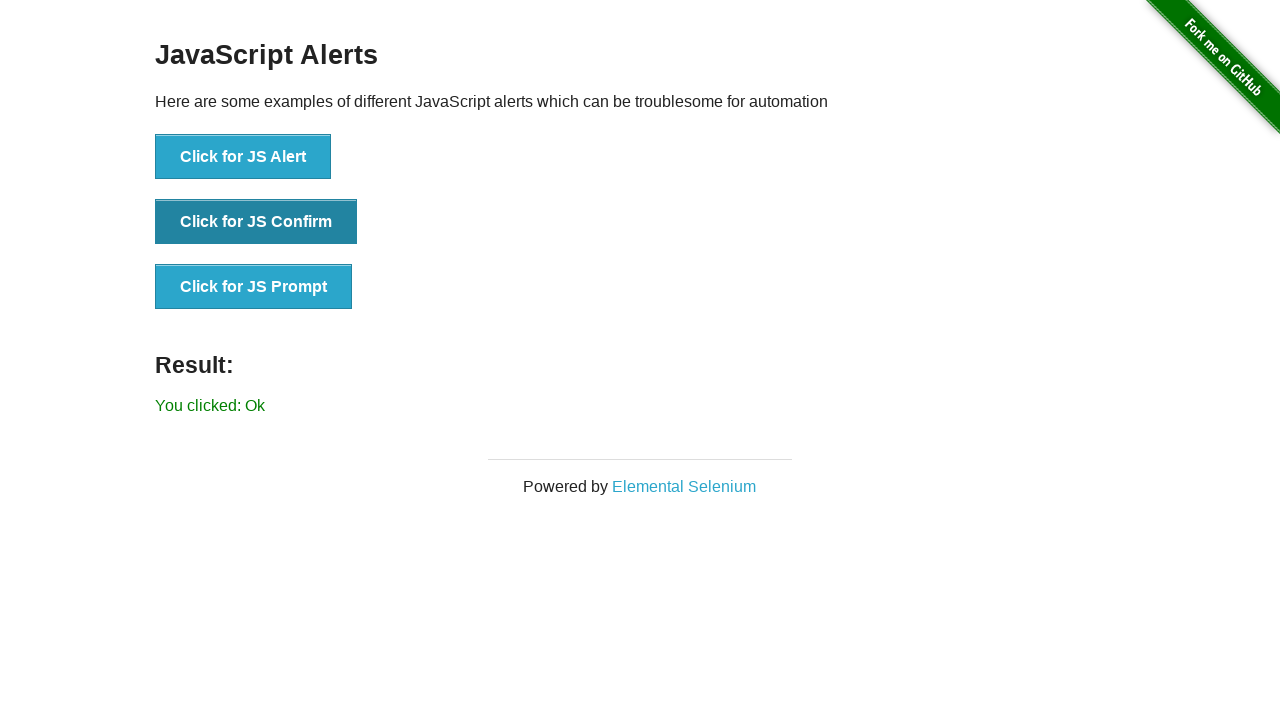